Tests Bootstrap dropdown functionality by clicking the dropdown button and verifying the dropdown menu items are displayed

Starting URL: http://seleniumpractise.blogspot.com/2016/08/bootstrap-dropdown-example-for-selenium.html

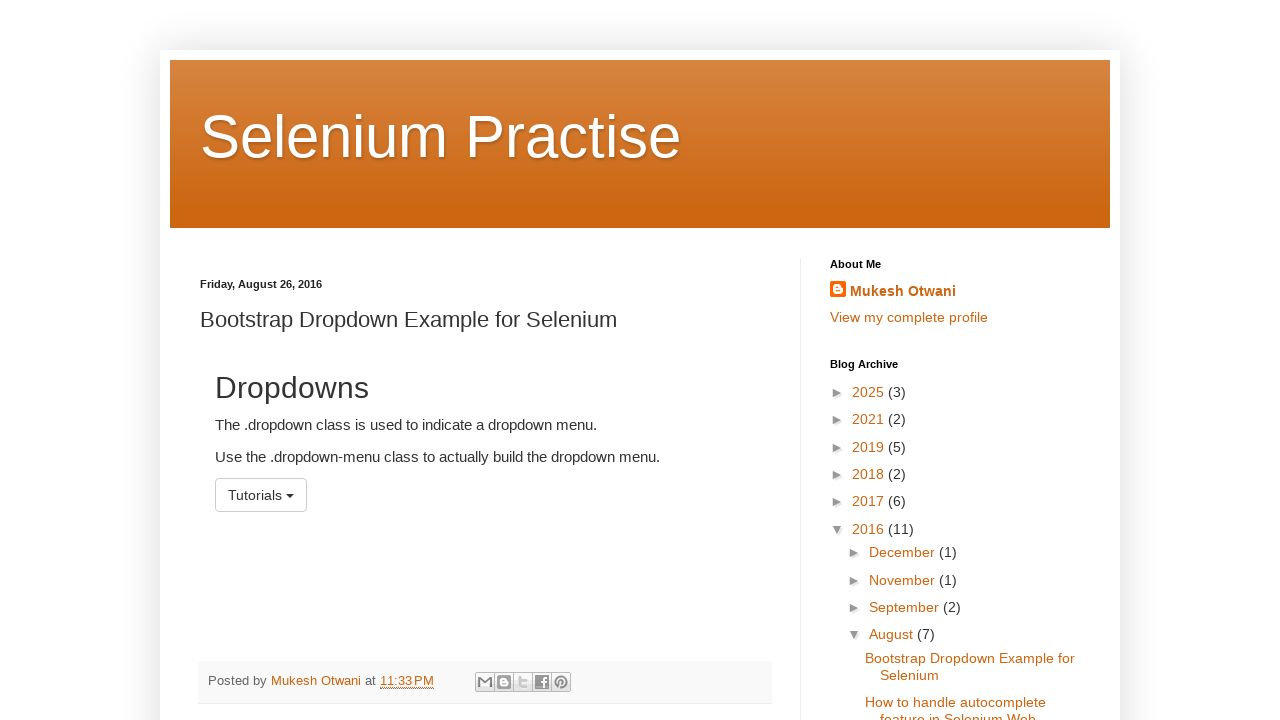

Clicked the Bootstrap dropdown toggle button at (261, 495) on button.btn.btn-default.dropdown-toggle
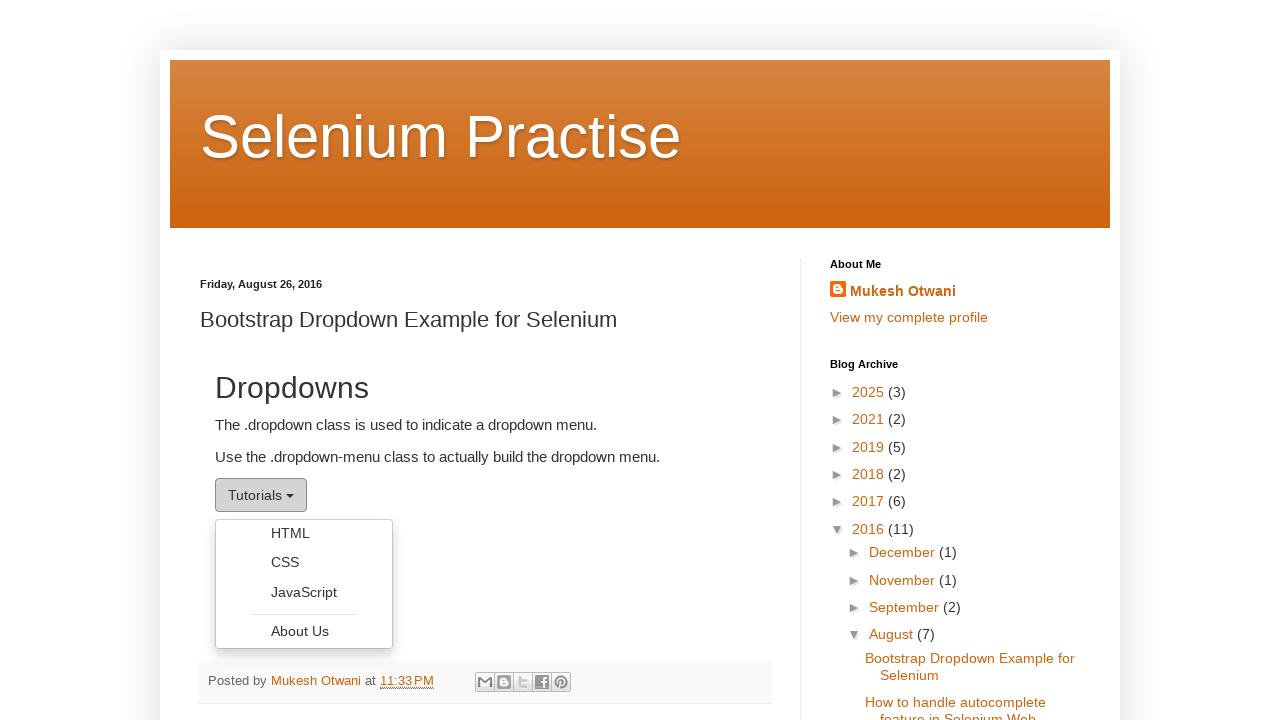

Dropdown menu items are now visible and displayed
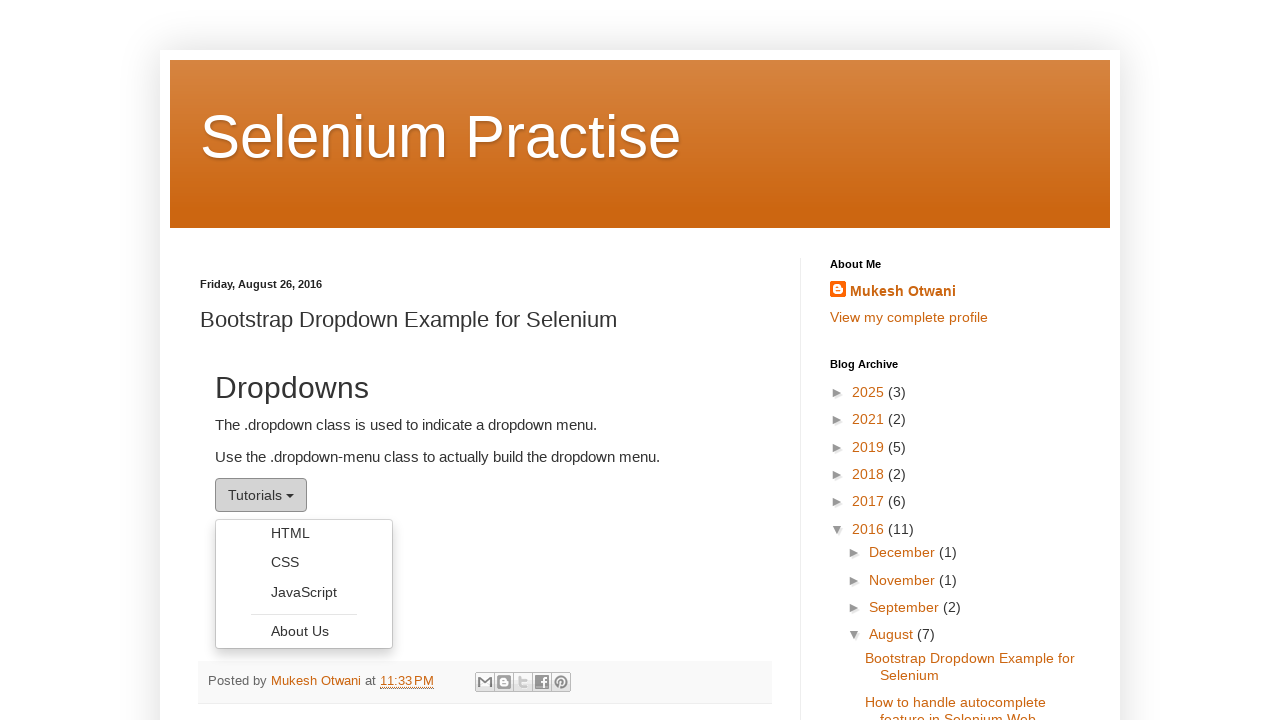

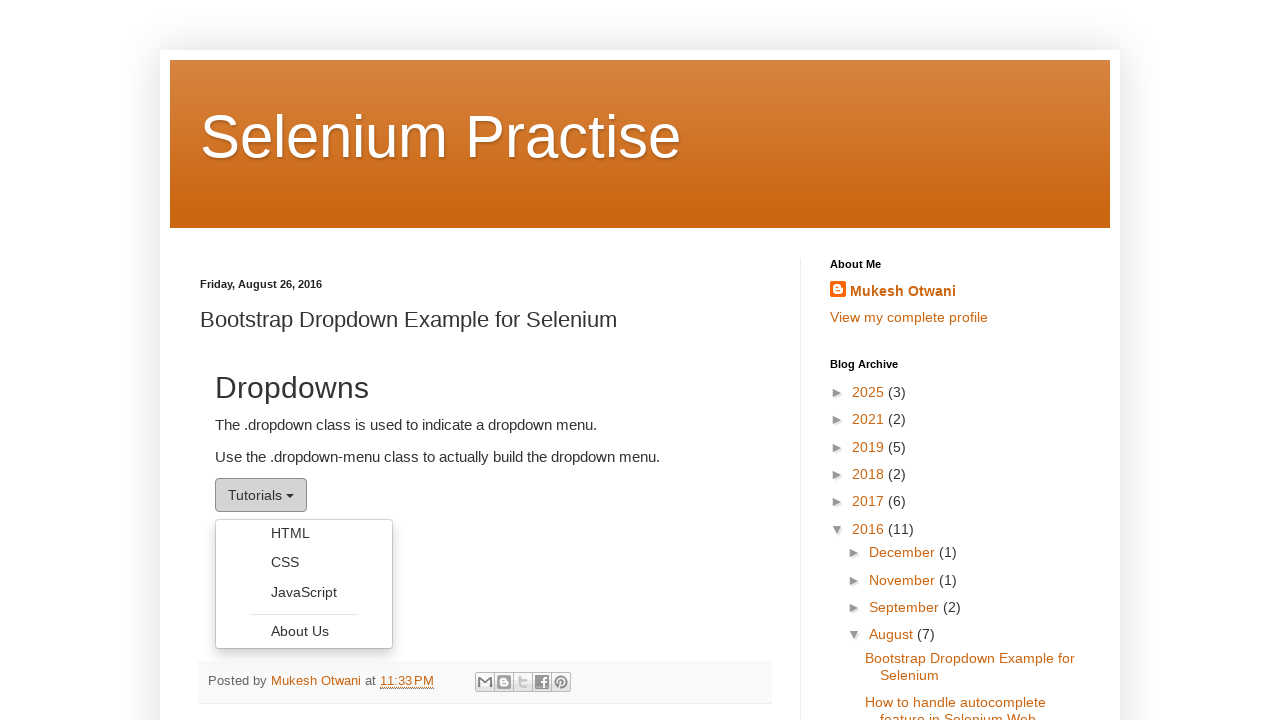